Tests drag and drop functionality on jQuery UI demo page by dragging an element into a droppable area within an iframe

Starting URL: https://jqueryui.com/droppable/#default

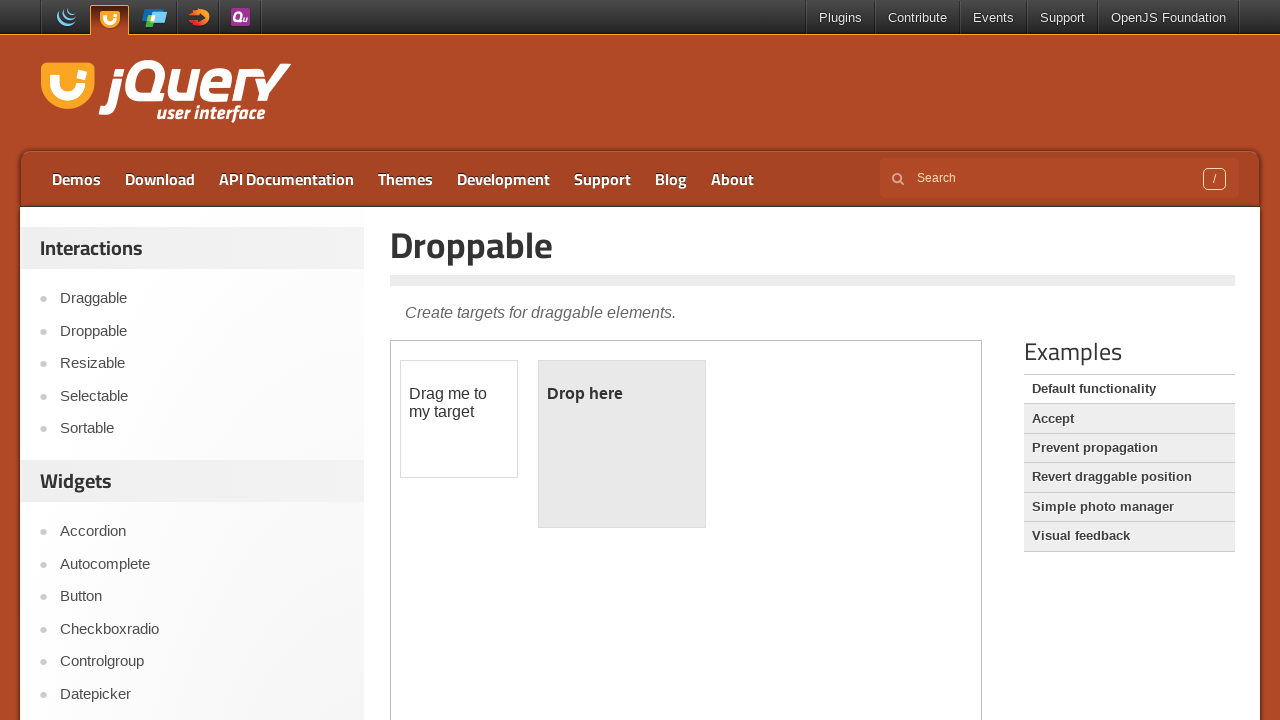

Located the demo frame containing drag and drop elements
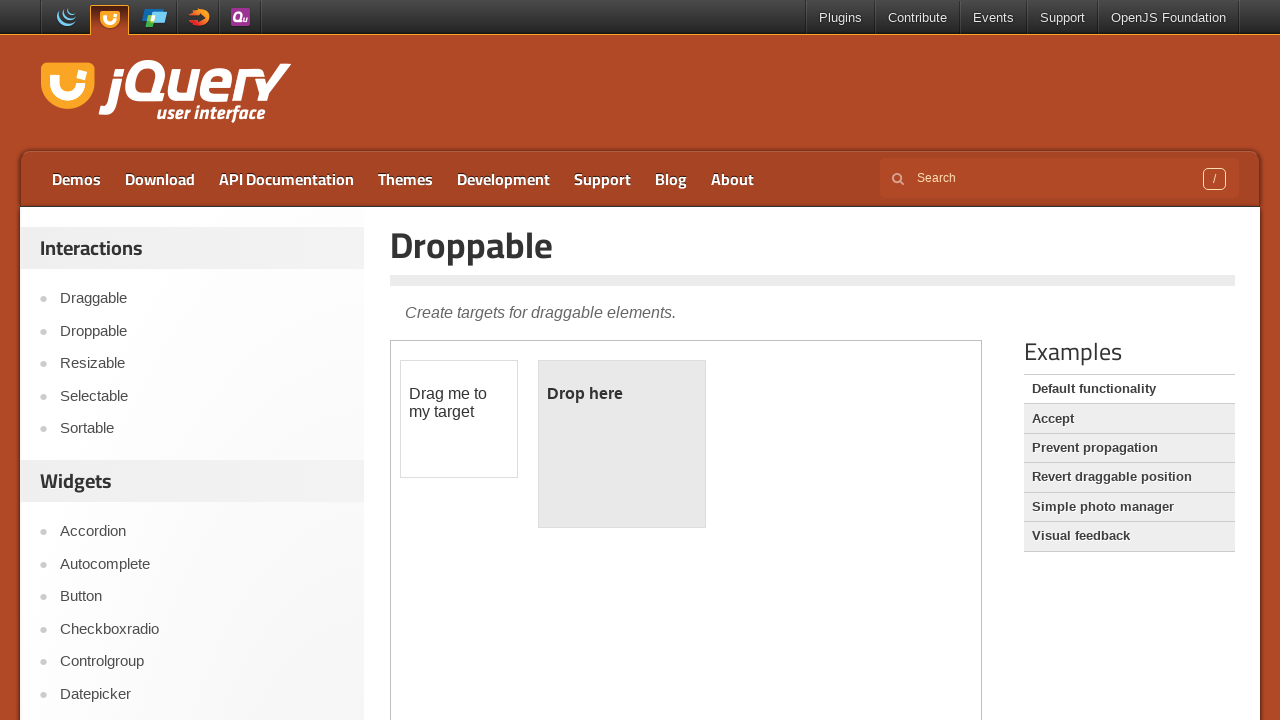

Retrieved initial droppable text: 'Drop here'
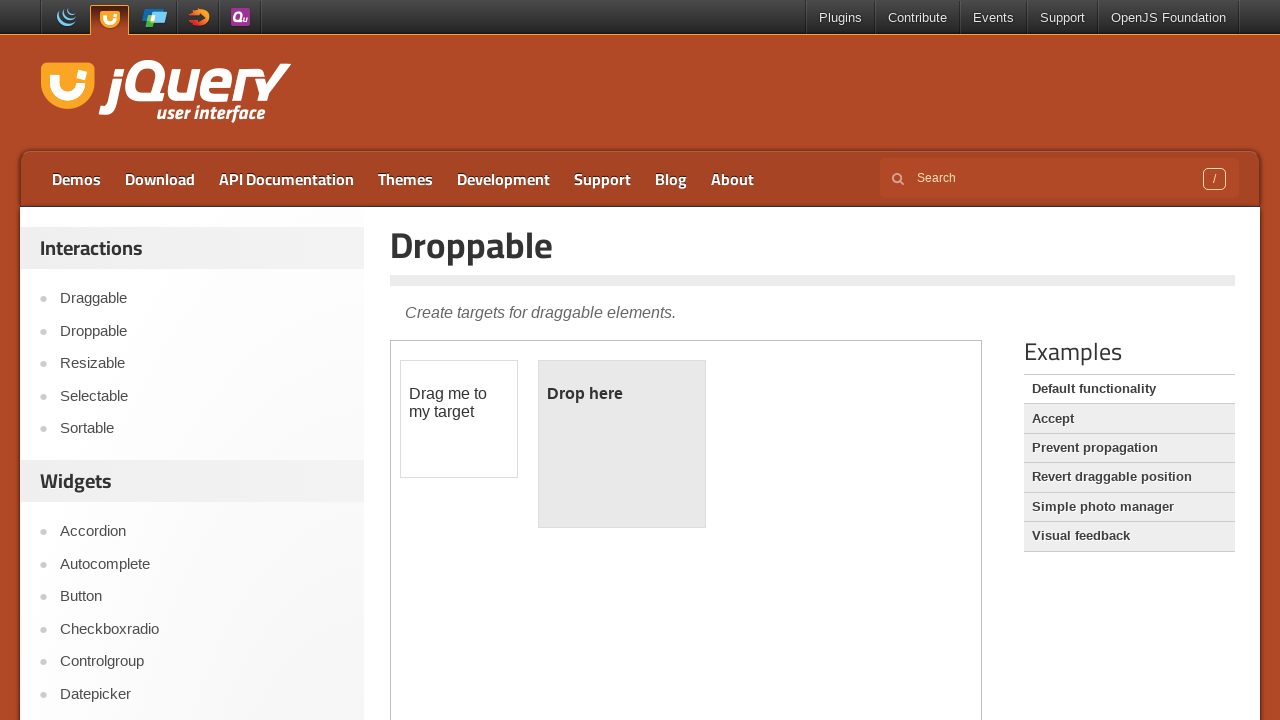

Located the draggable element within the frame
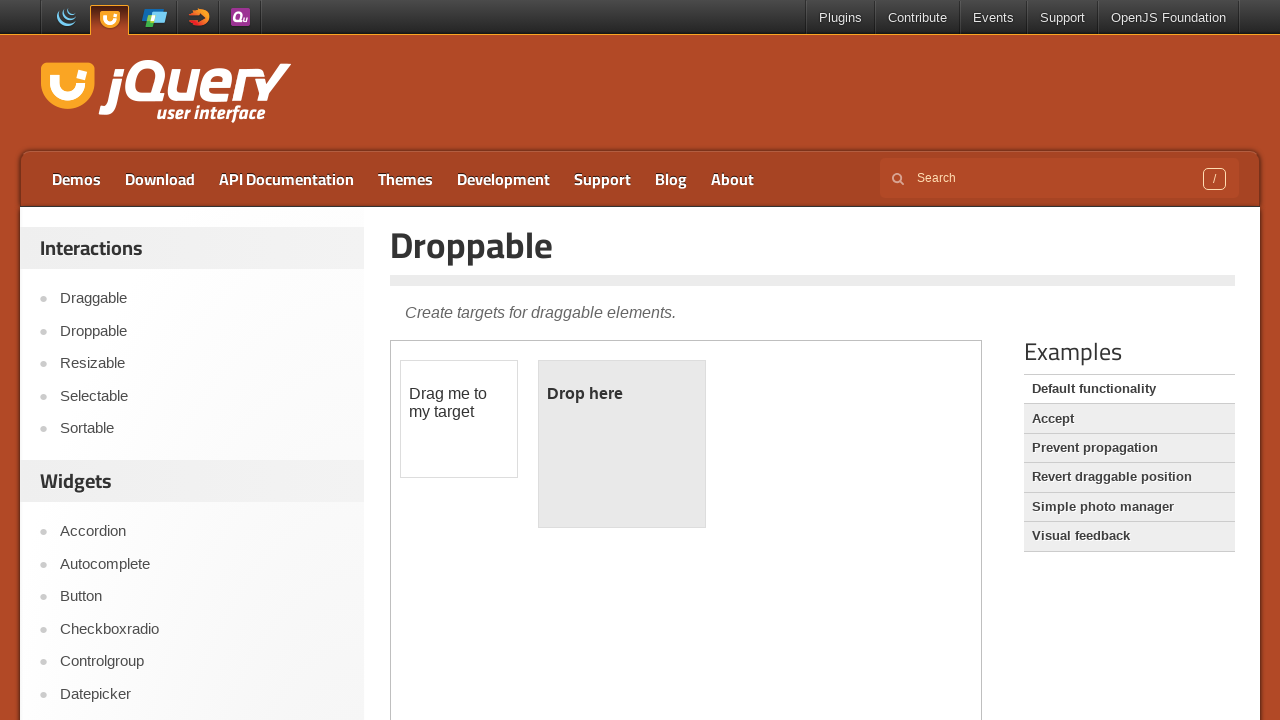

Located the droppable target element within the frame
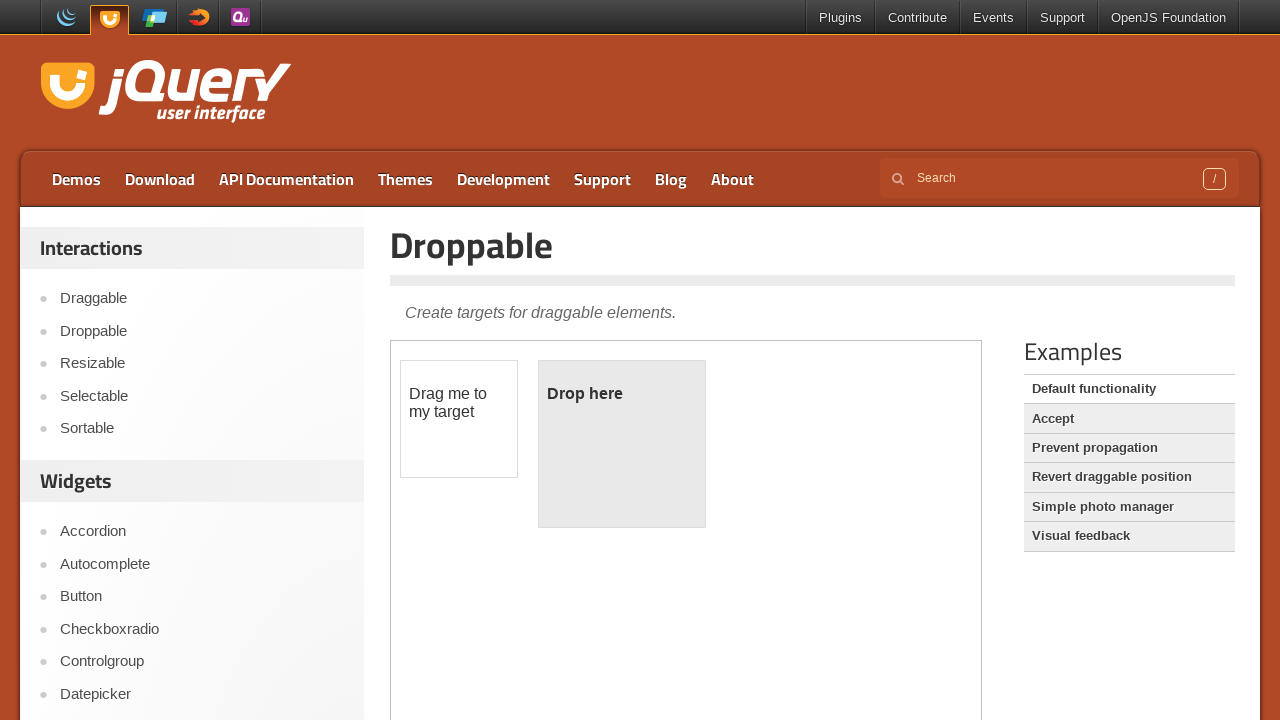

Dragged the draggable element onto the droppable area at (622, 444)
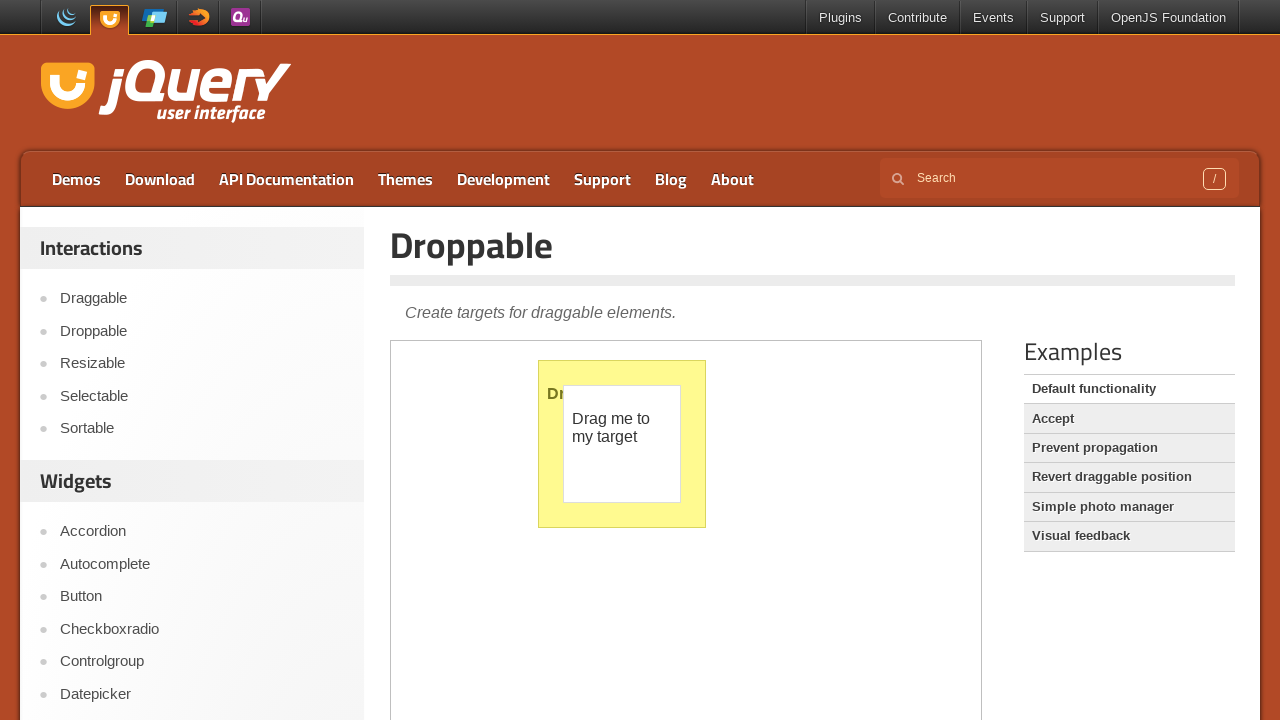

Retrieved updated droppable text after drag and drop: 'Dropped!'
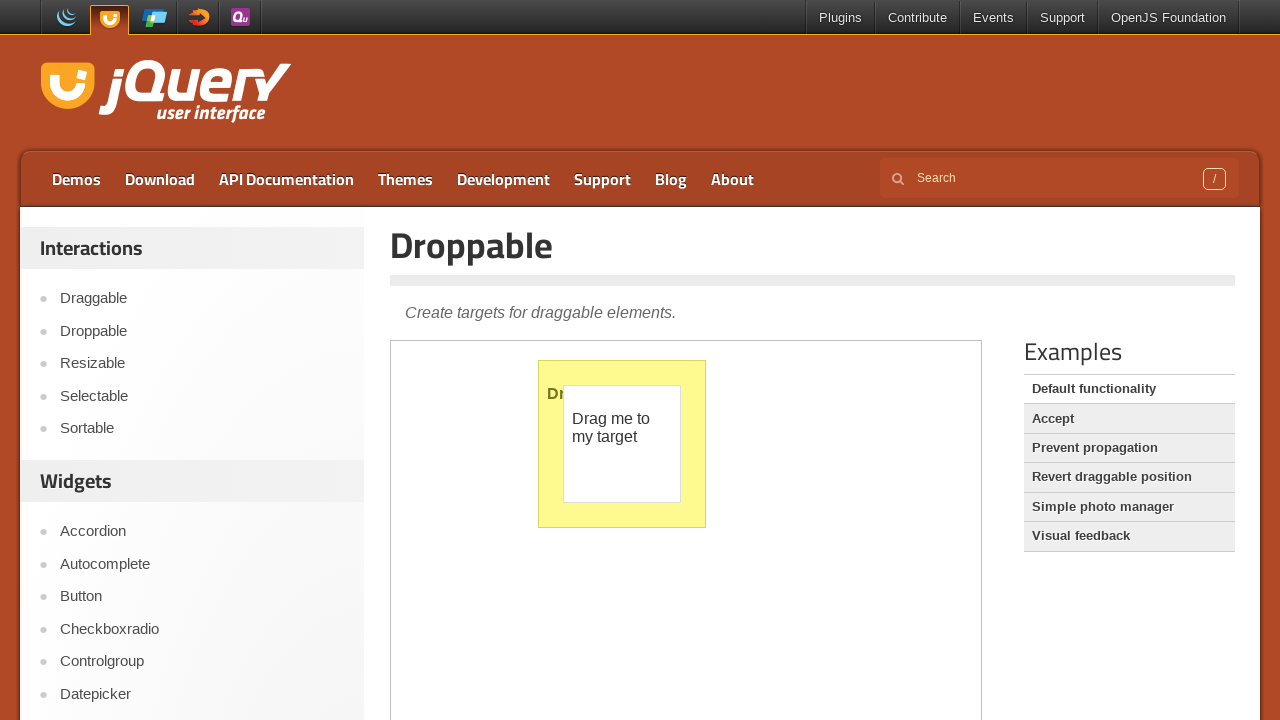

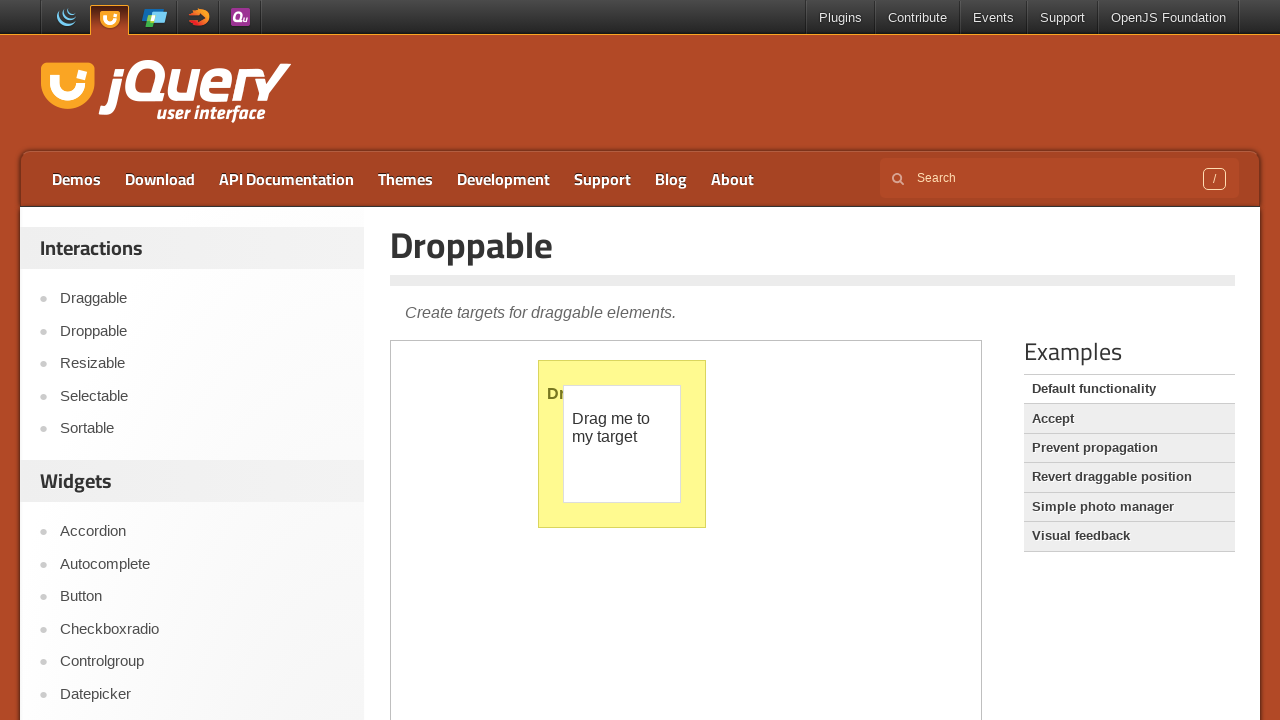